Tests zip code validation with empty input, expecting an error message

Starting URL: https://www.sharelane.com/cgi-bin/register.py

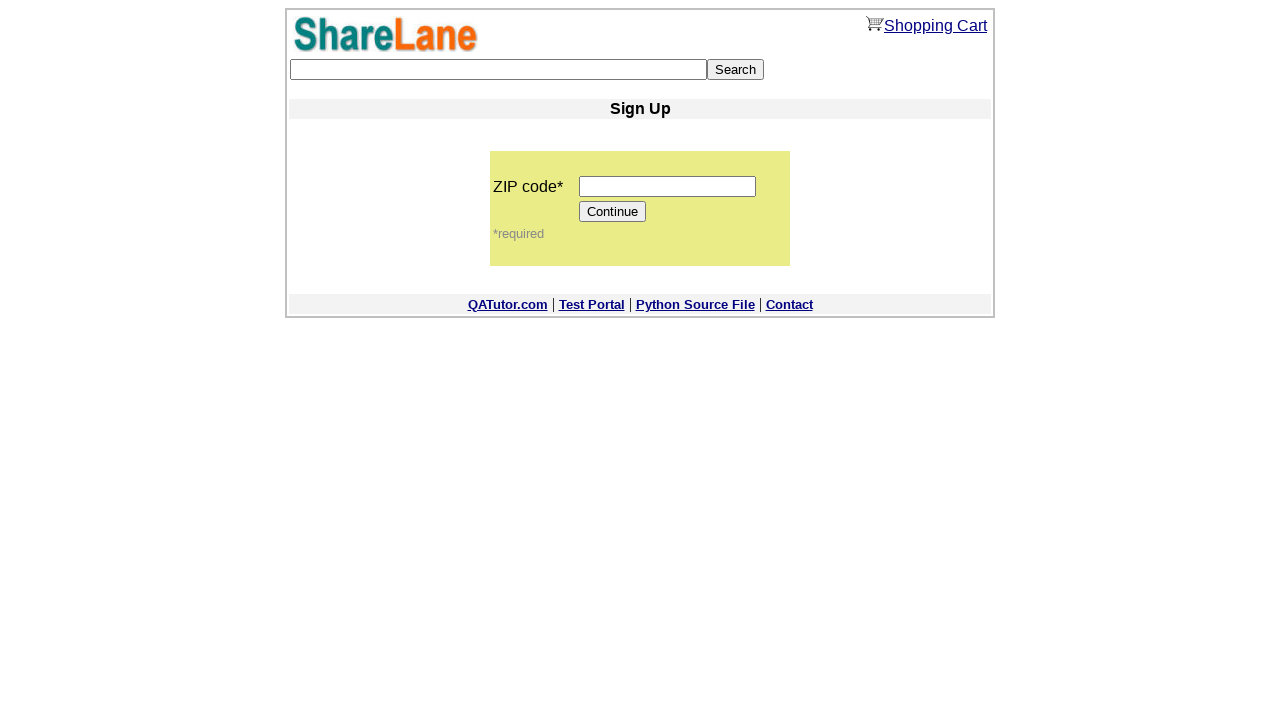

Filled zip code field with empty string on input[name='zip_code']
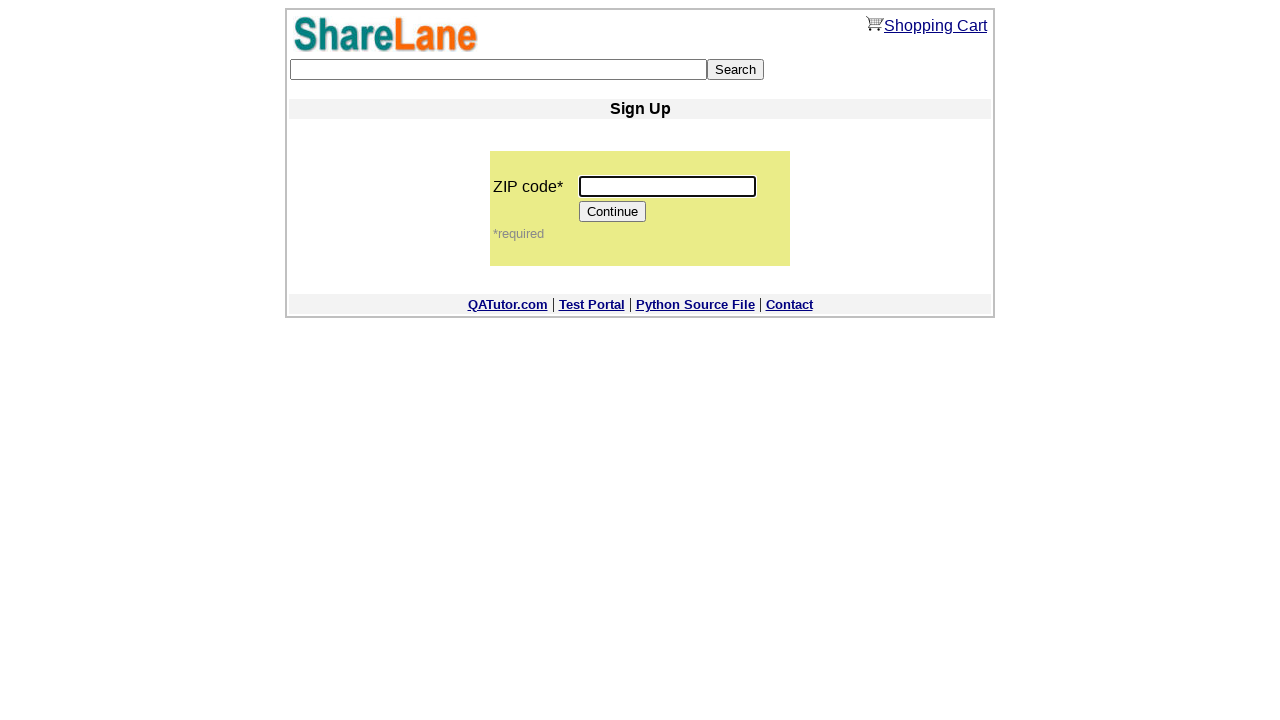

Clicked Continue button at (613, 212) on input[value='Continue']
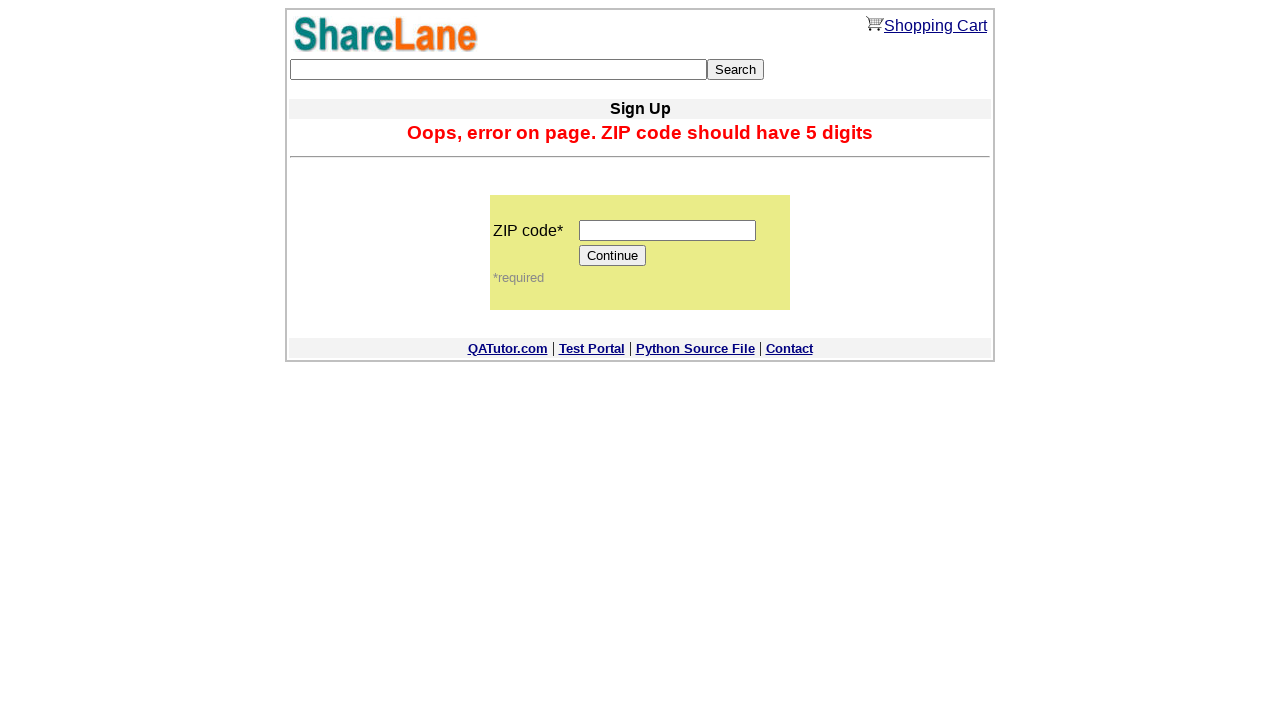

Error message appeared on the page
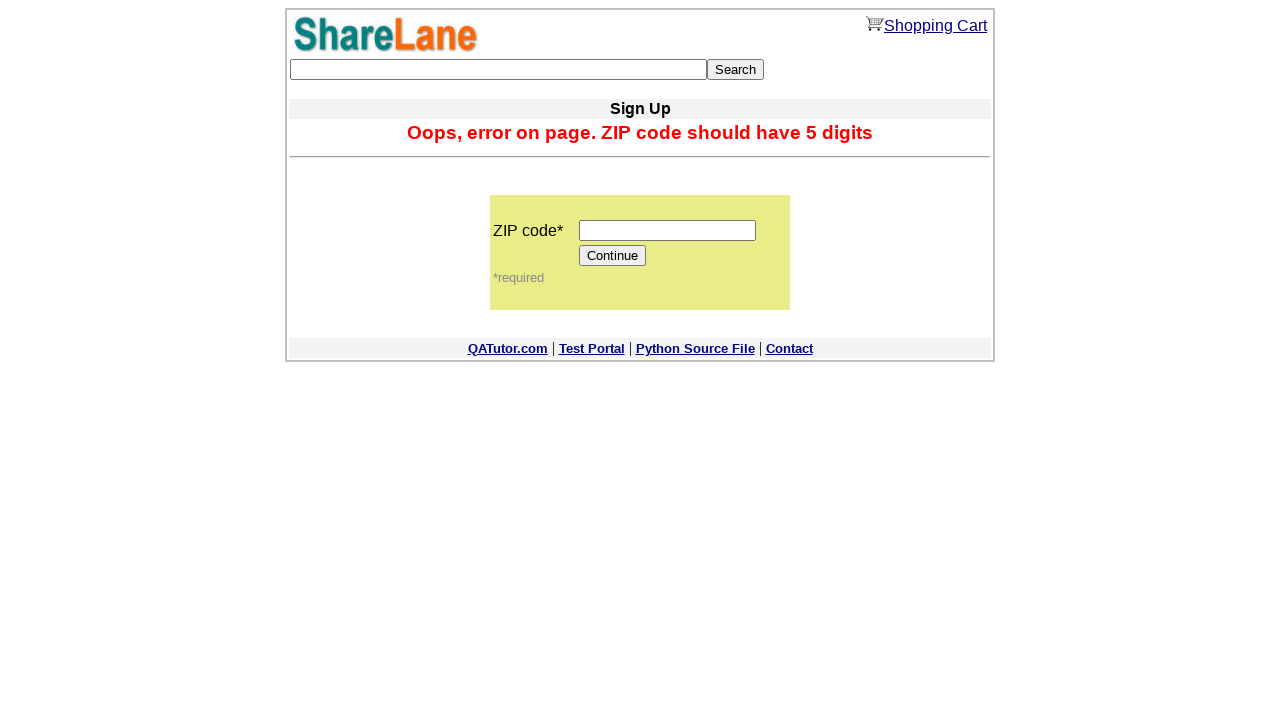

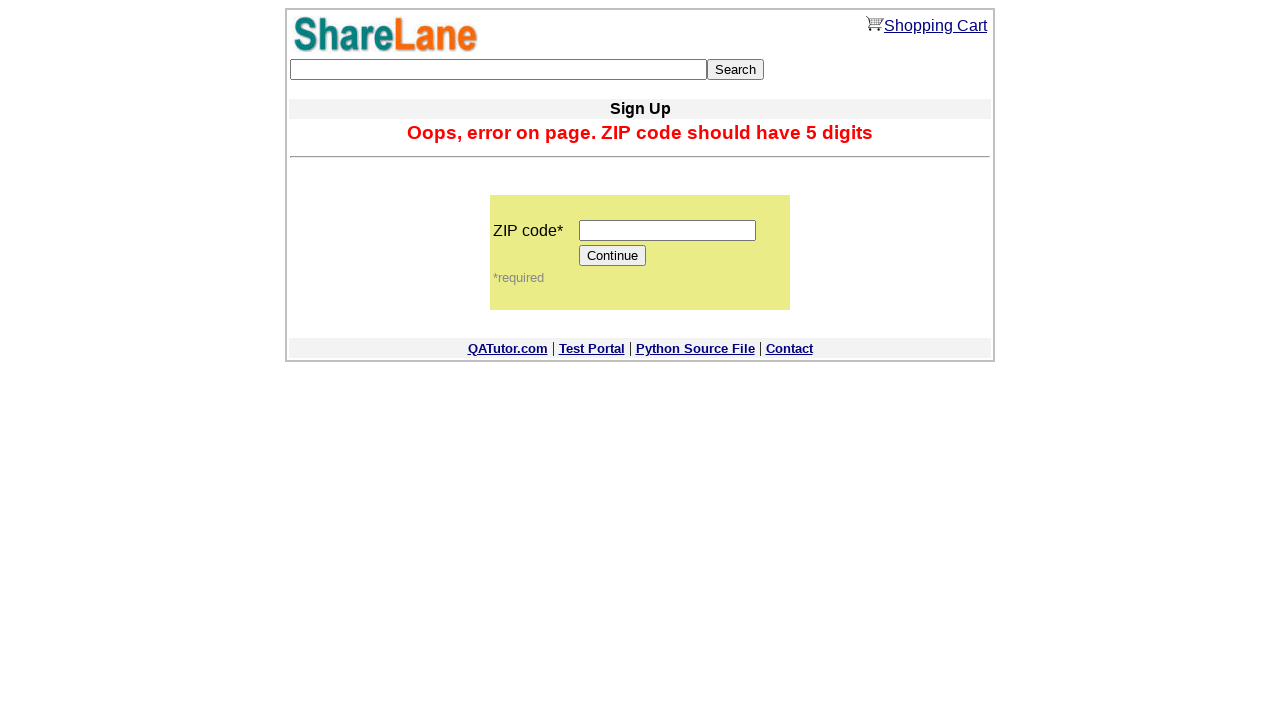